Tests checkbox handling by selecting the first 3 checkboxes, then iterating through all checkboxes to unselect any that are currently selected

Starting URL: https://testautomationpractice.blogspot.com/

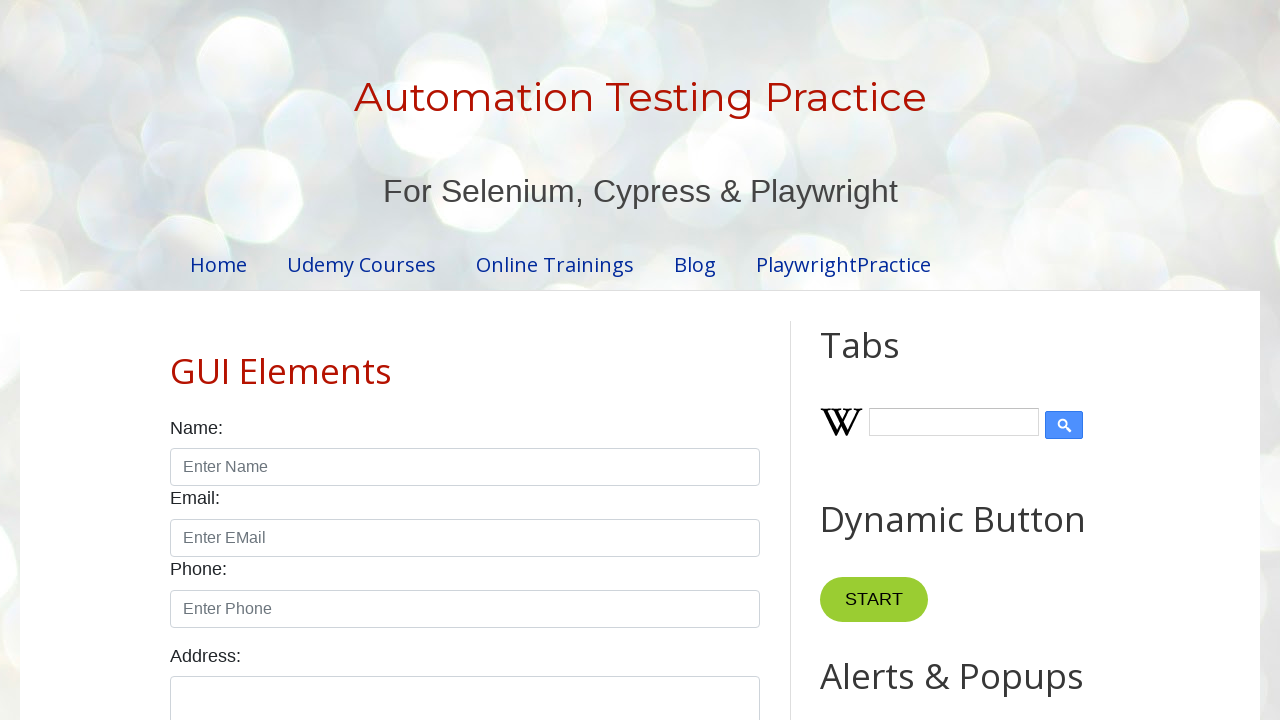

Located all checkboxes with class 'form-check-input'
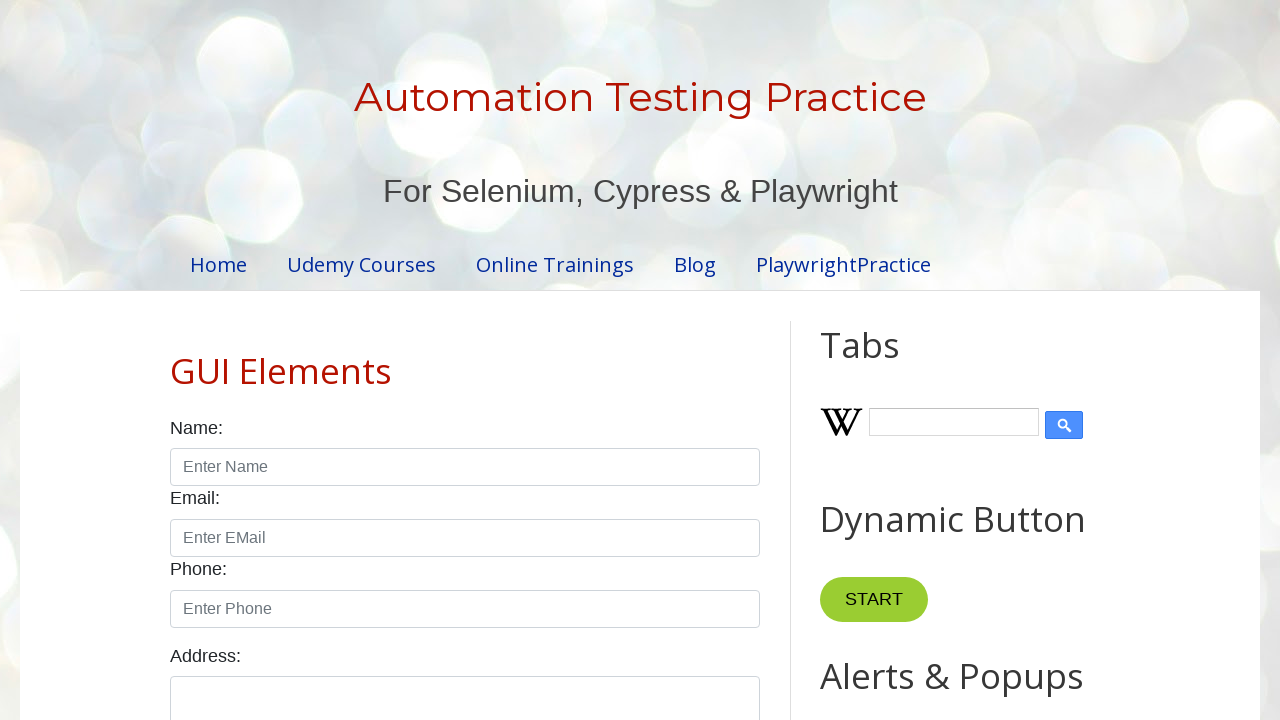

Waited for first checkbox to be available
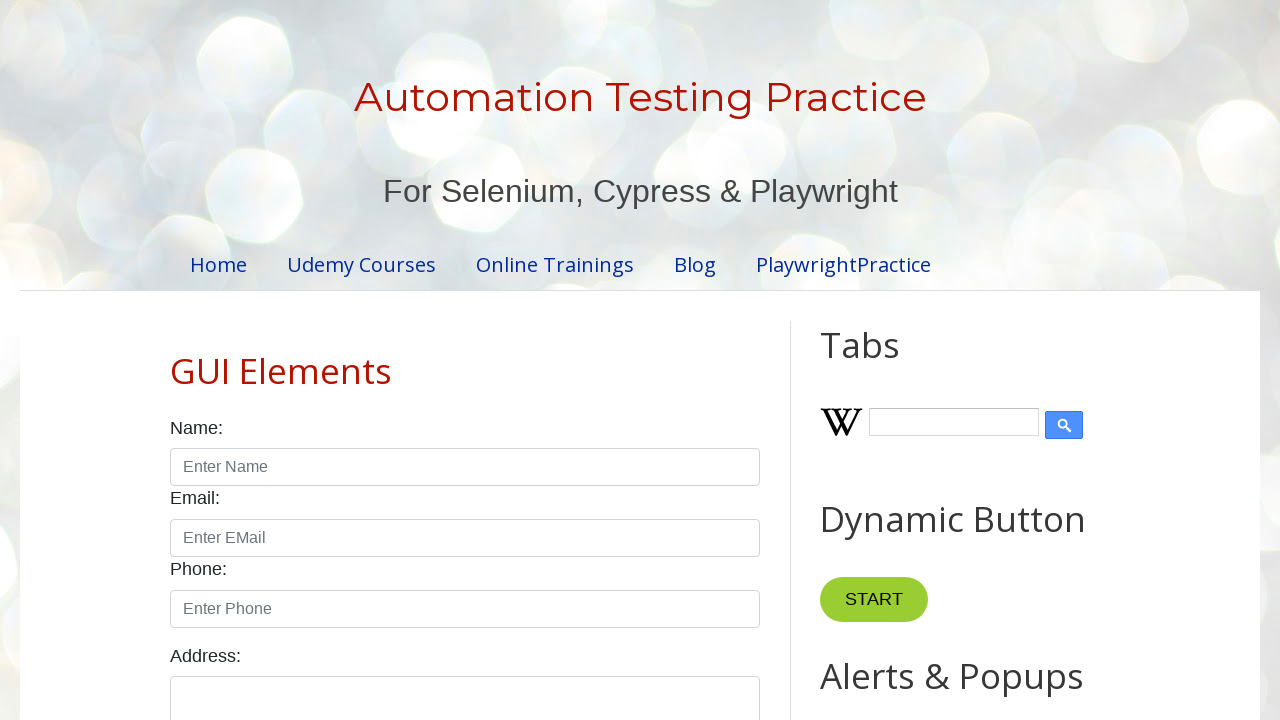

Found 7 checkboxes on the page
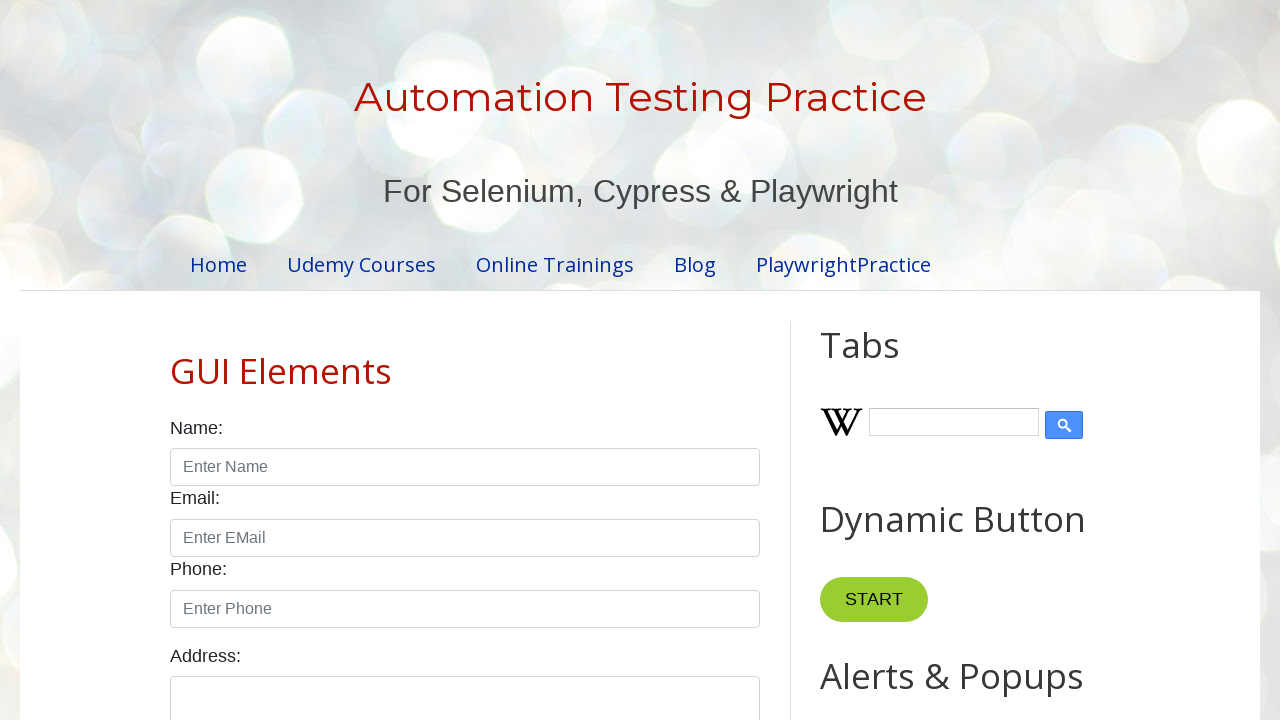

Selected checkbox 1 of the first 3 checkboxes at (176, 360) on input.form-check-input[type='checkbox'] >> nth=0
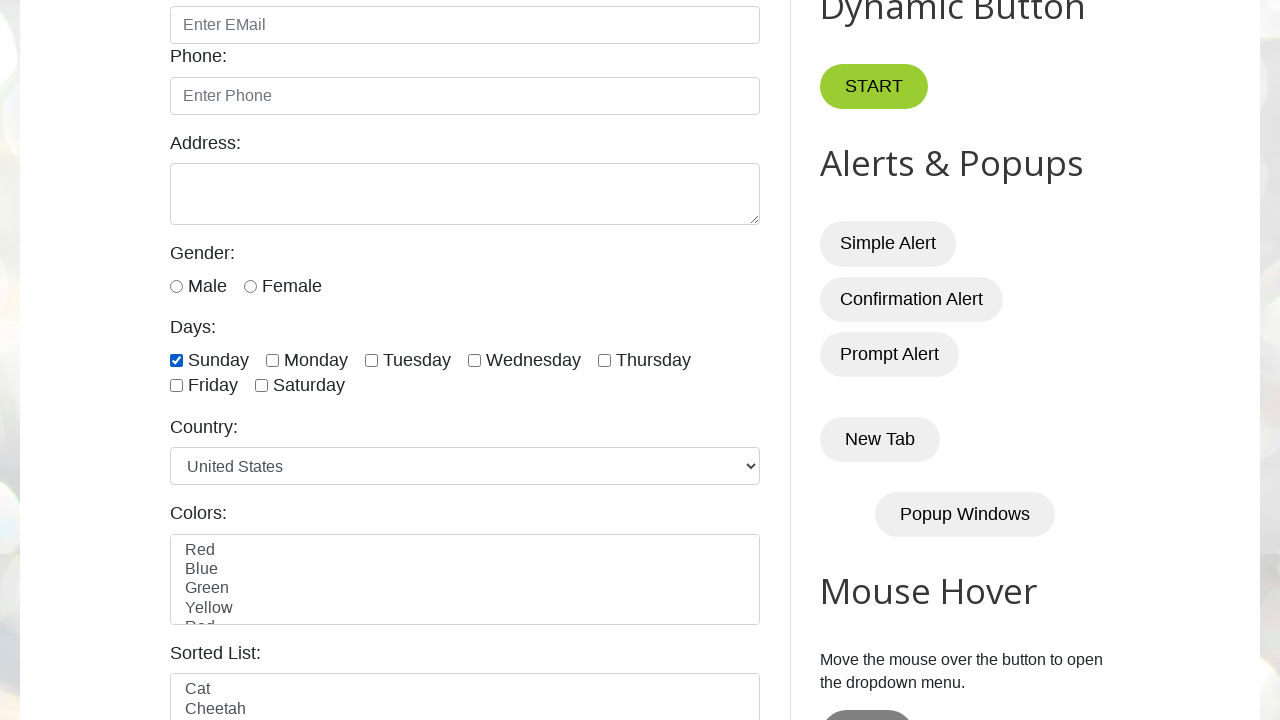

Selected checkbox 2 of the first 3 checkboxes at (272, 360) on input.form-check-input[type='checkbox'] >> nth=1
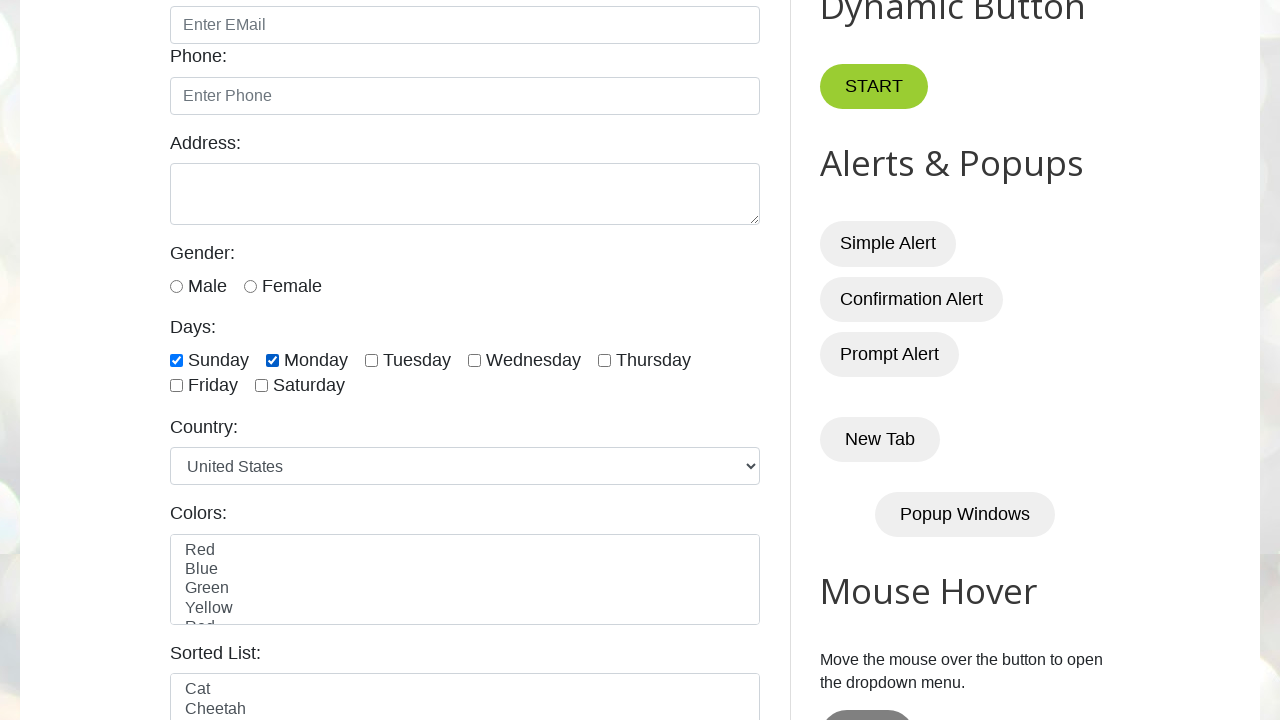

Selected checkbox 3 of the first 3 checkboxes at (372, 360) on input.form-check-input[type='checkbox'] >> nth=2
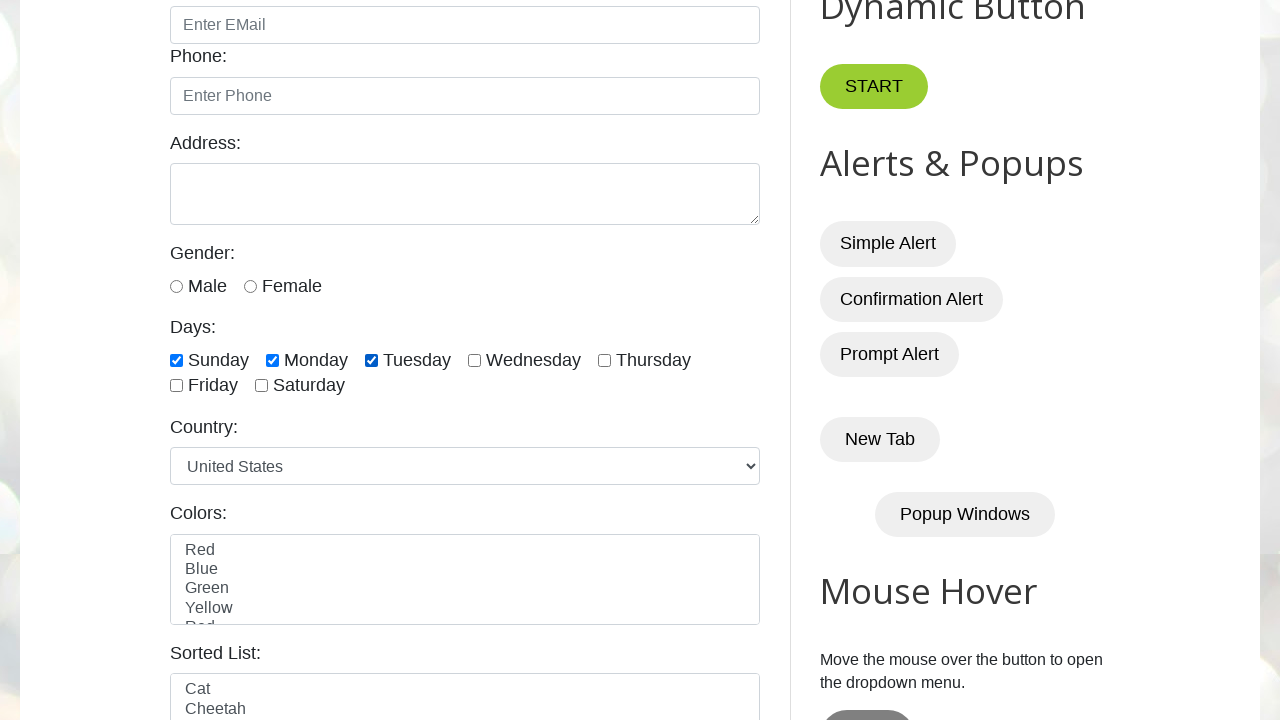

Waited 1 second to view the selected checkboxes
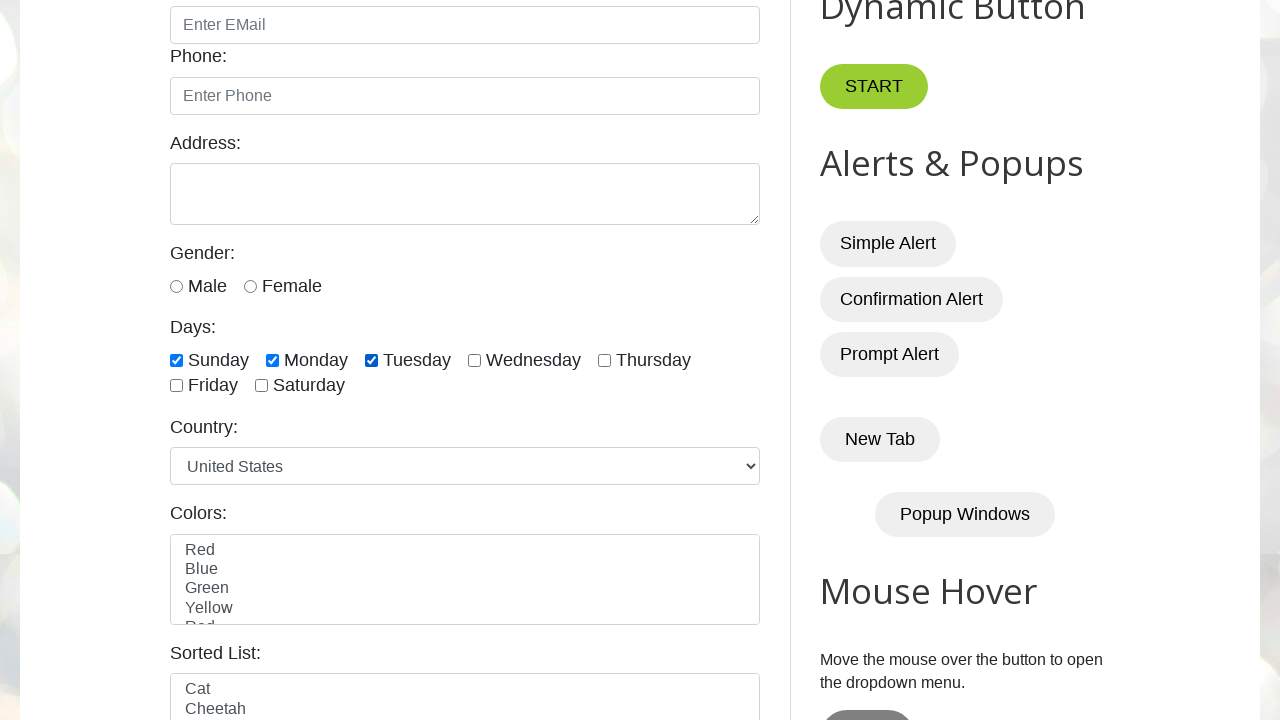

Unchecked checkbox 1 which was selected at (176, 360) on input.form-check-input[type='checkbox'] >> nth=0
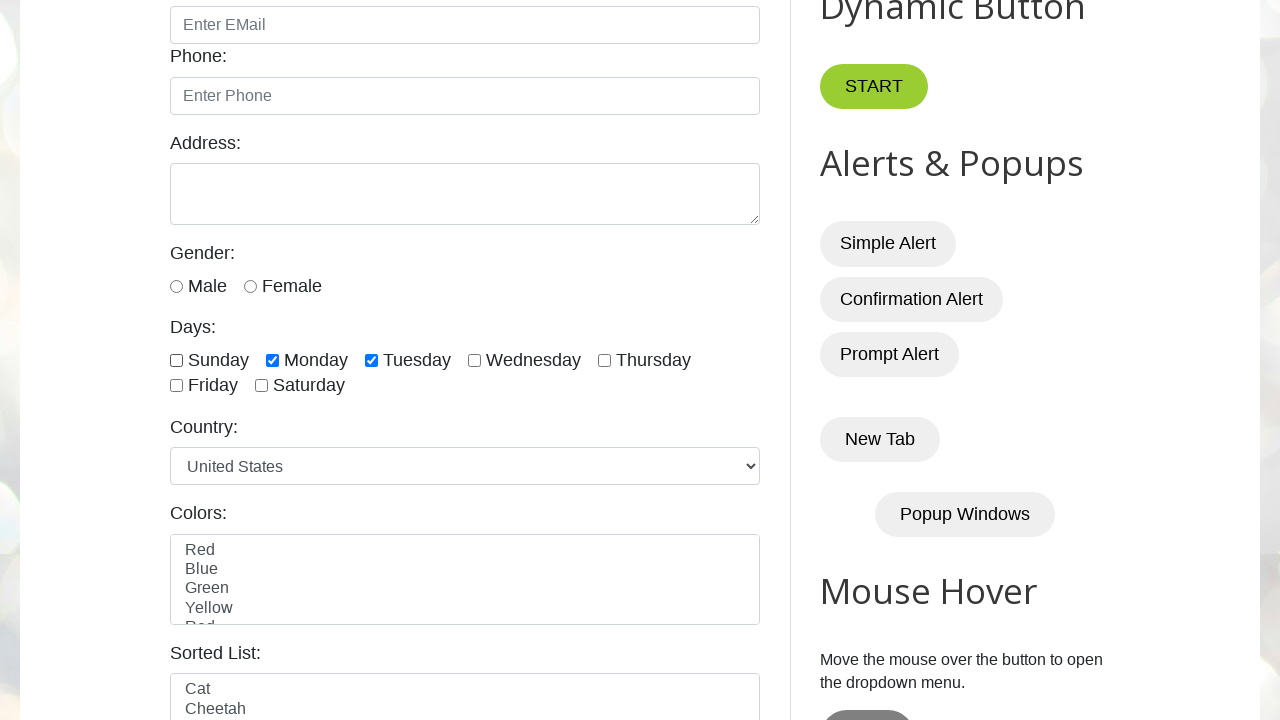

Unchecked checkbox 2 which was selected at (272, 360) on input.form-check-input[type='checkbox'] >> nth=1
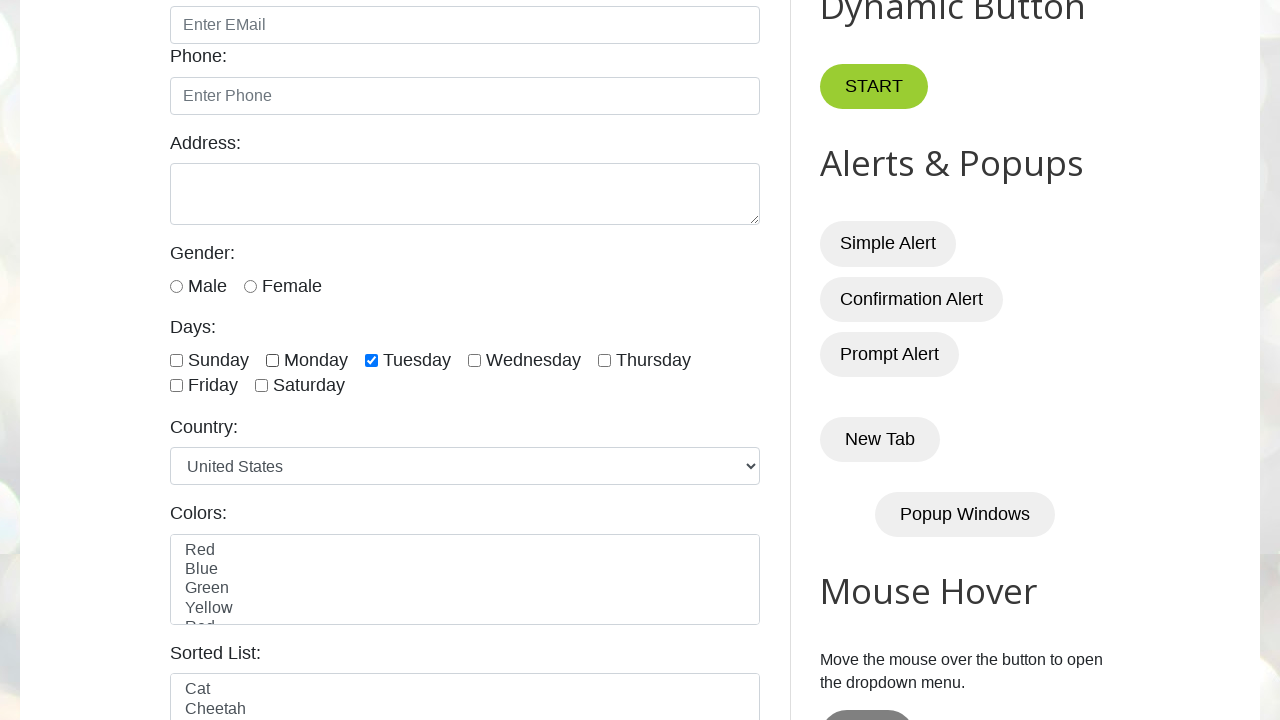

Unchecked checkbox 3 which was selected at (372, 360) on input.form-check-input[type='checkbox'] >> nth=2
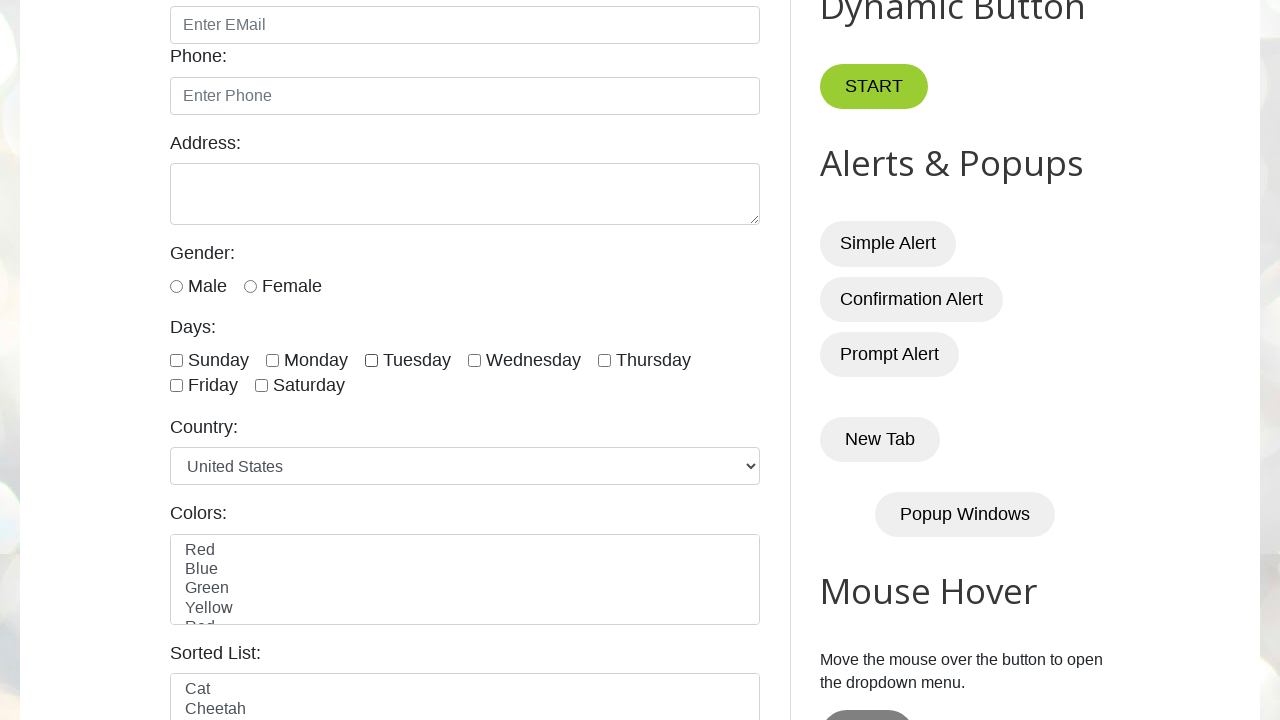

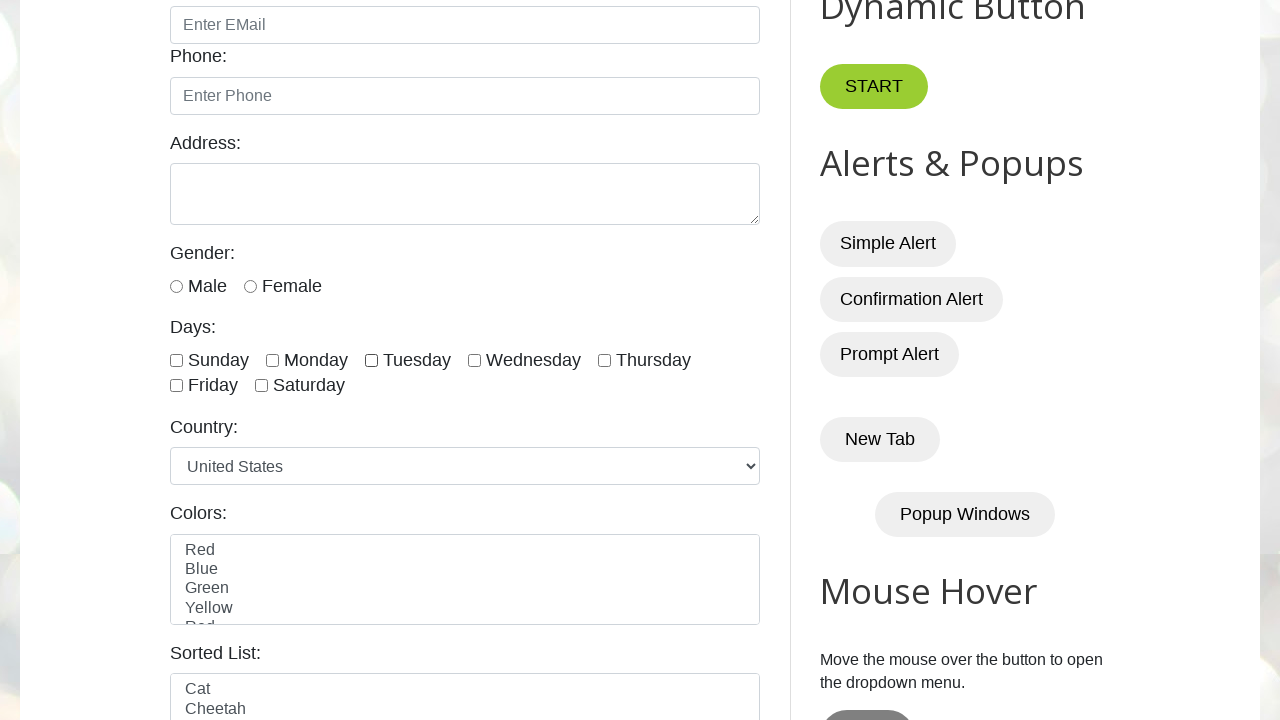